Tests clicking a button that triggers a simple alert popup and accepting it

Starting URL: https://demoqa.com/alerts

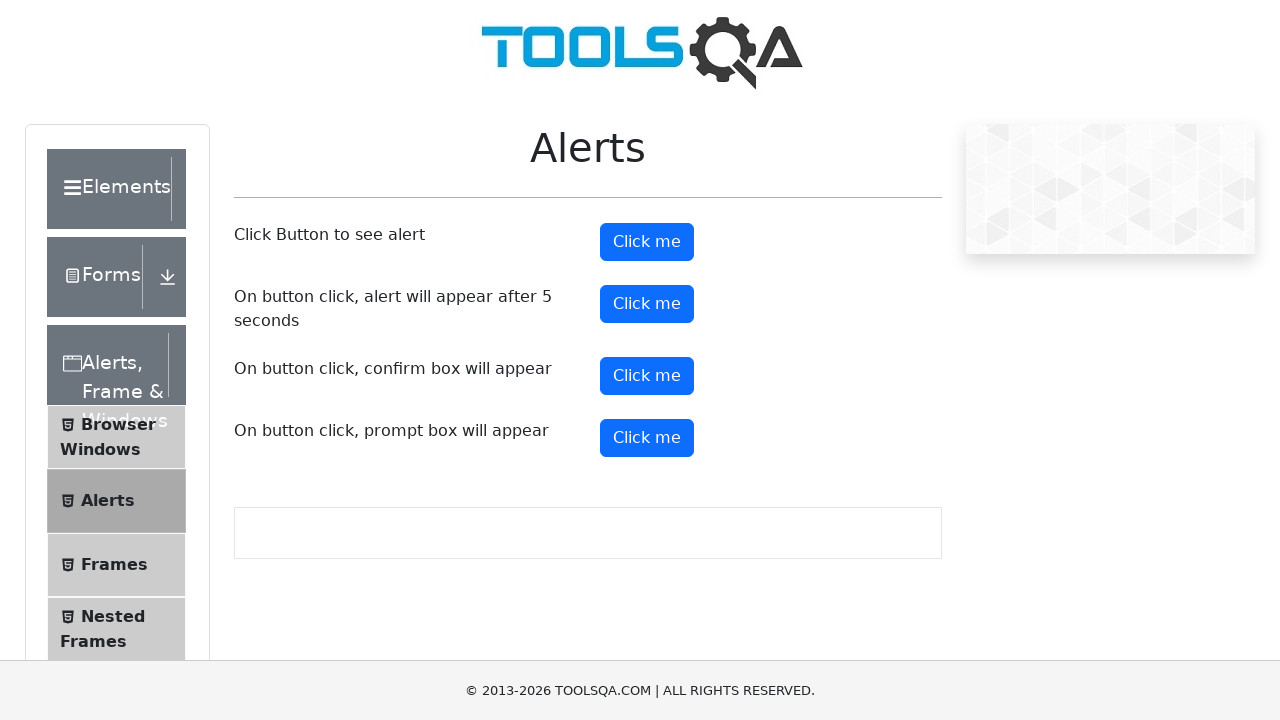

Navigated to alerts demo page
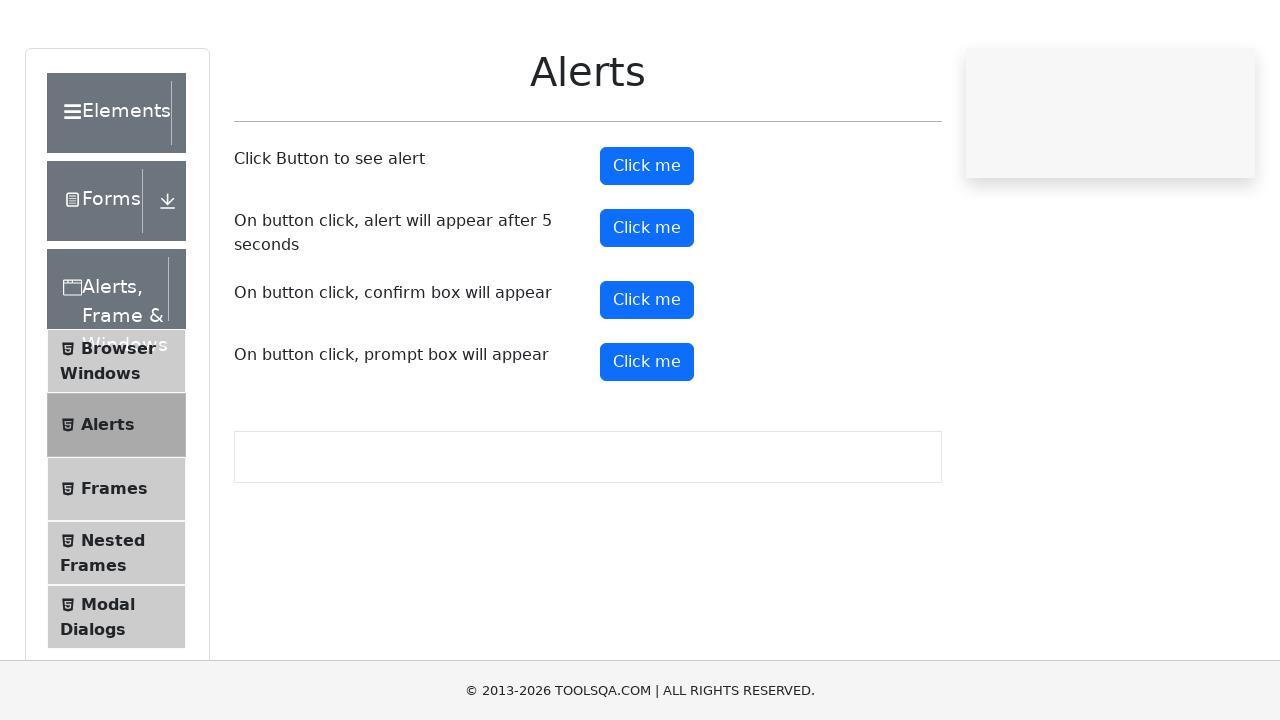

Clicked alert button to trigger simple alert popup at (647, 242) on #alertButton
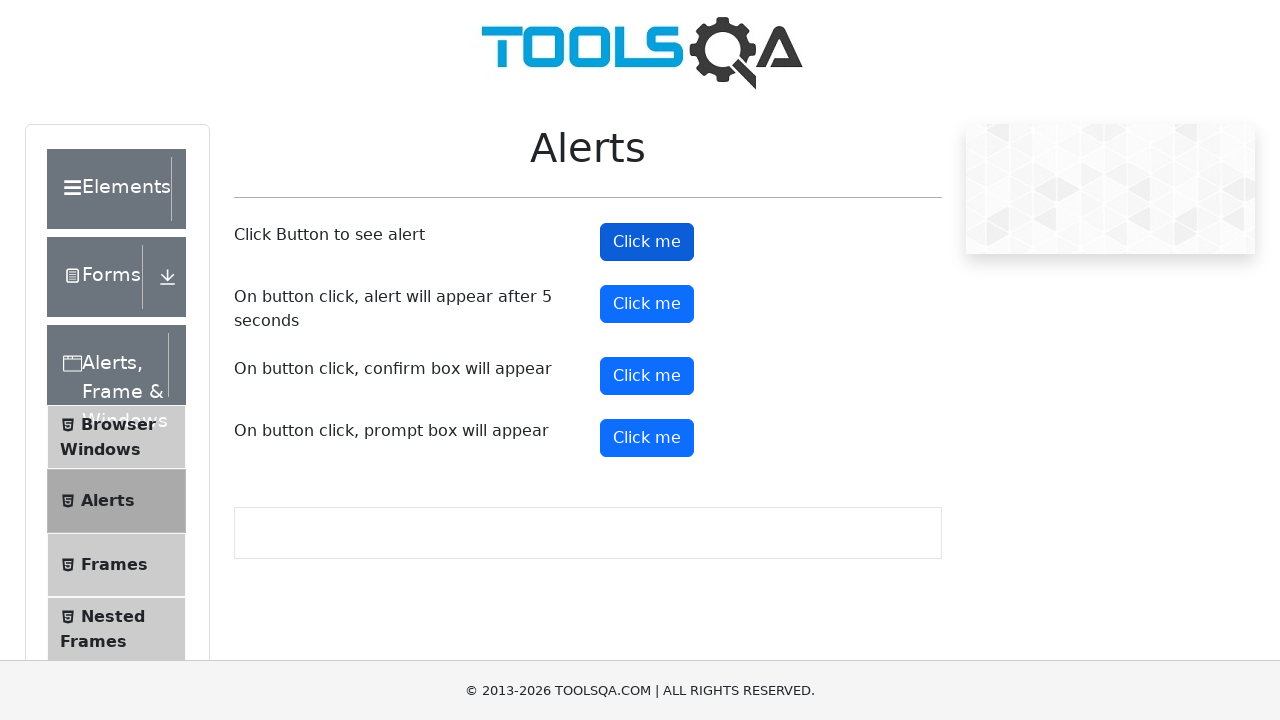

Accepted the alert popup
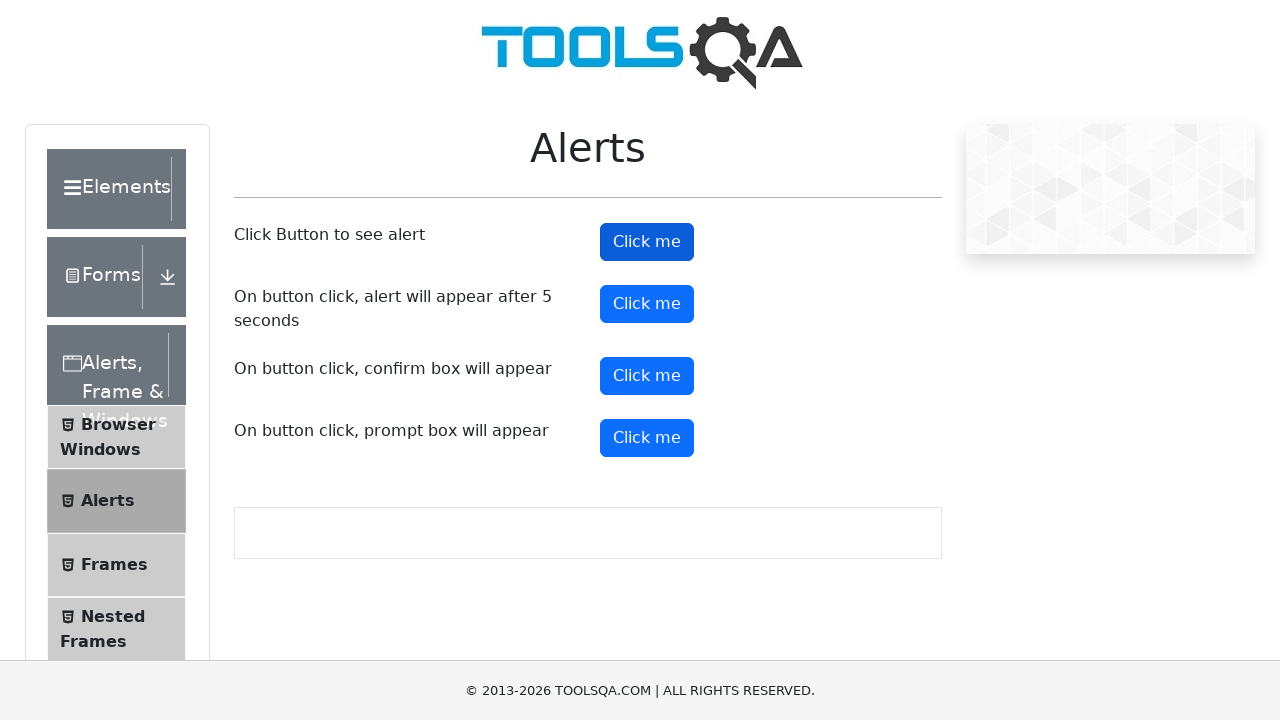

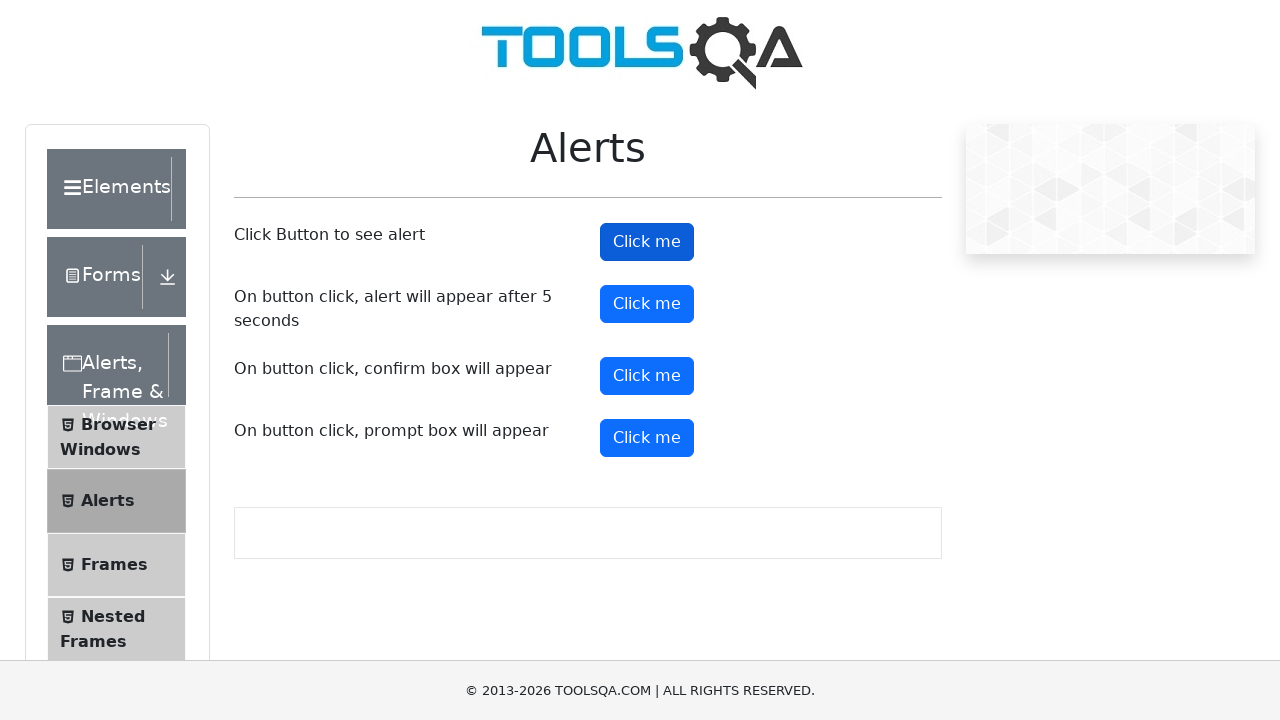